Tests a price range slider by dragging both the minimum and maximum slider handles to adjust the price range

Starting URL: https://www.jqueryscript.net/demo/Price-Range-Slider-jQuery-UI/

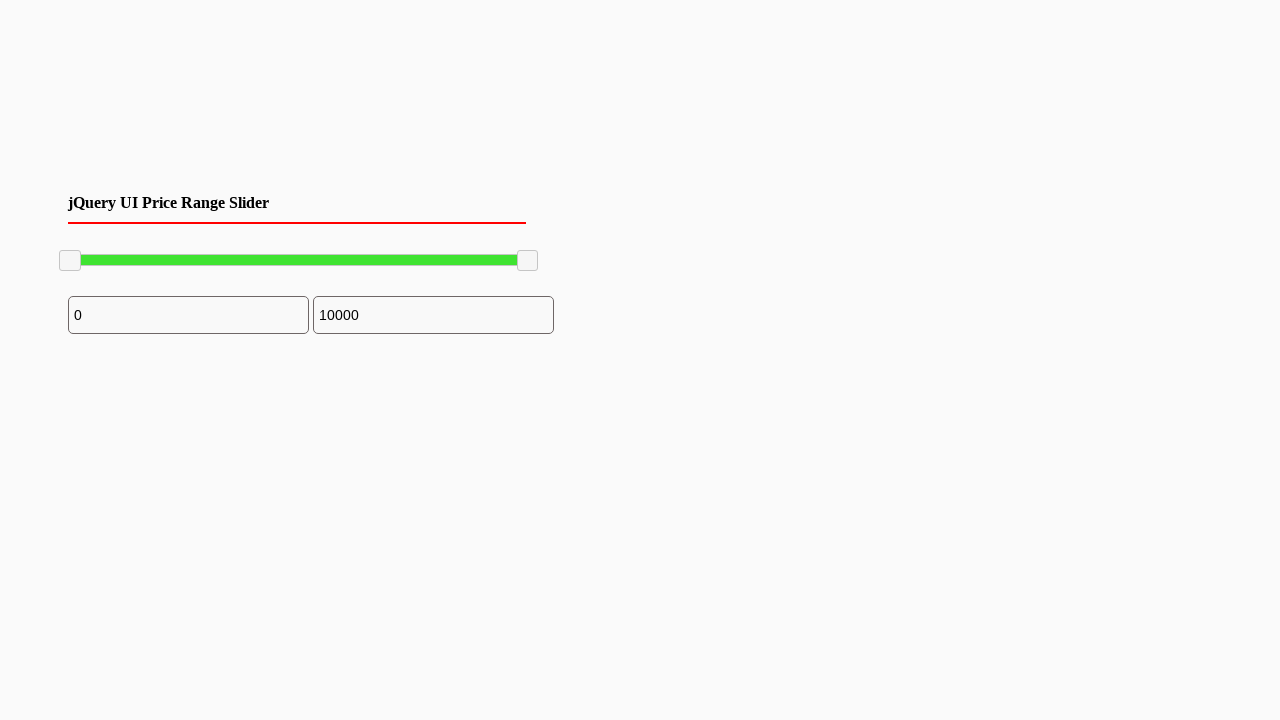

Located the minimum price slider handle
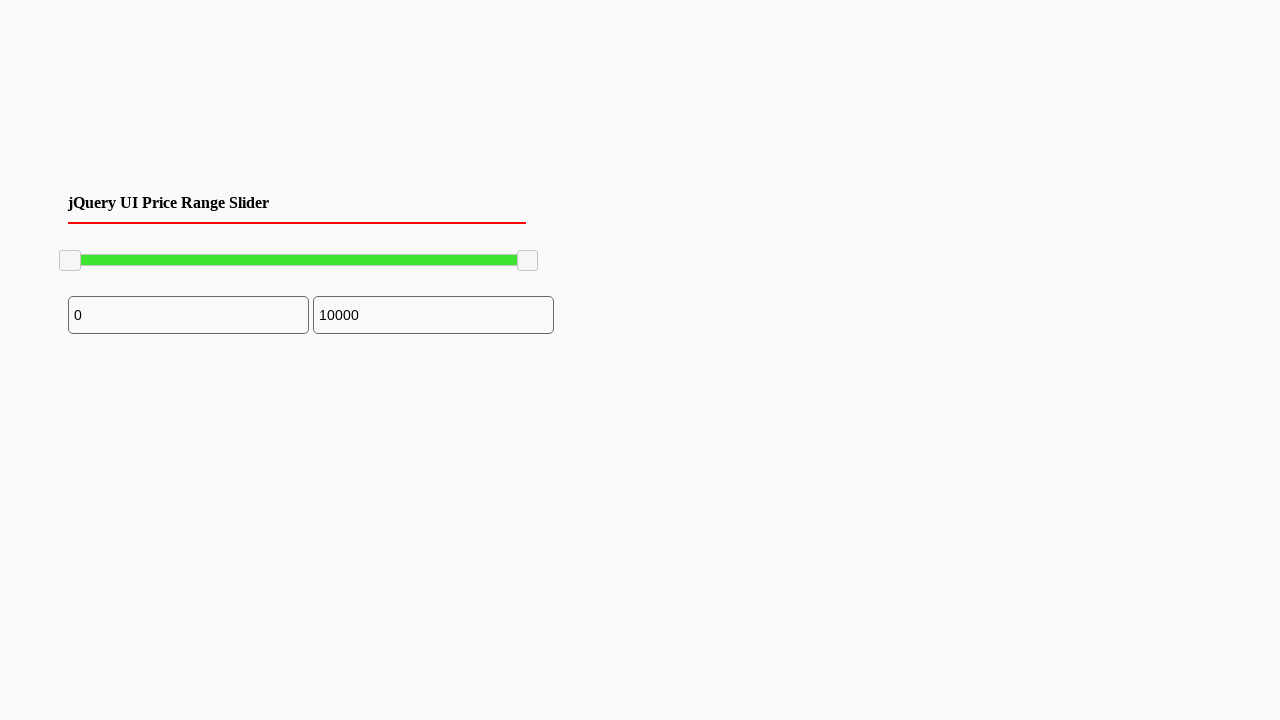

Dragged minimum slider 100 pixels to the right at (160, 251)
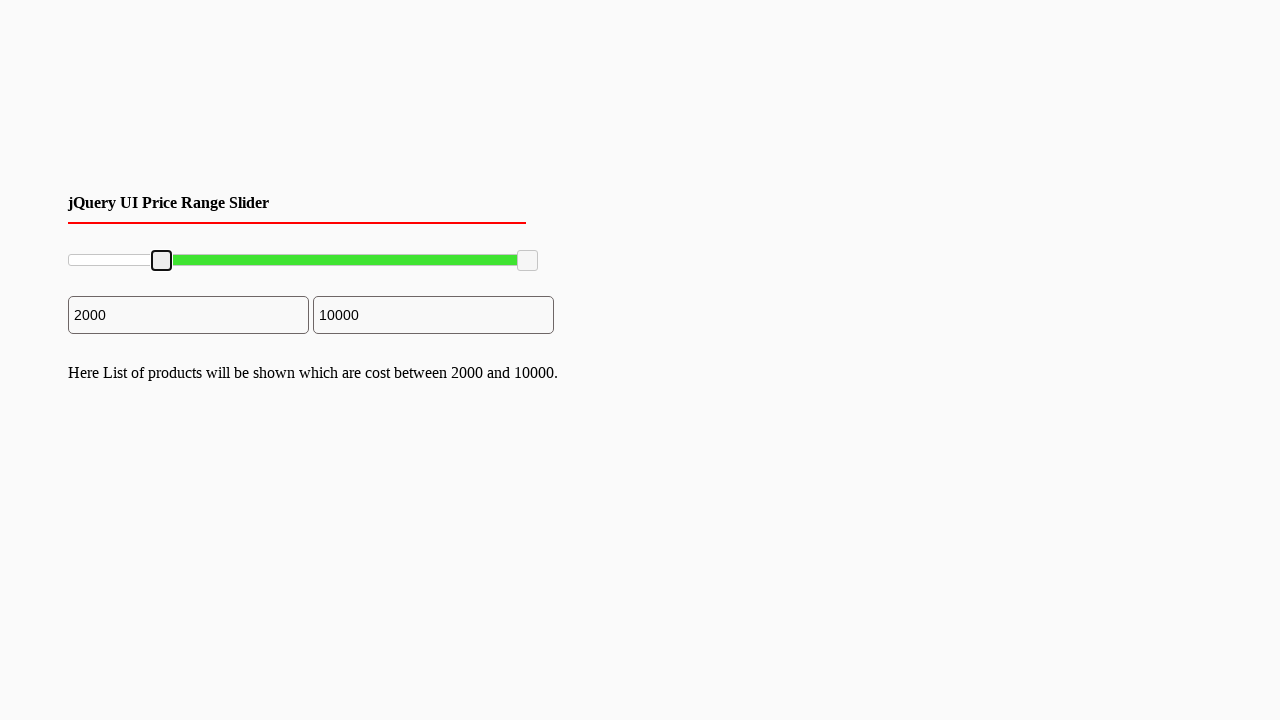

Located the maximum price slider handle
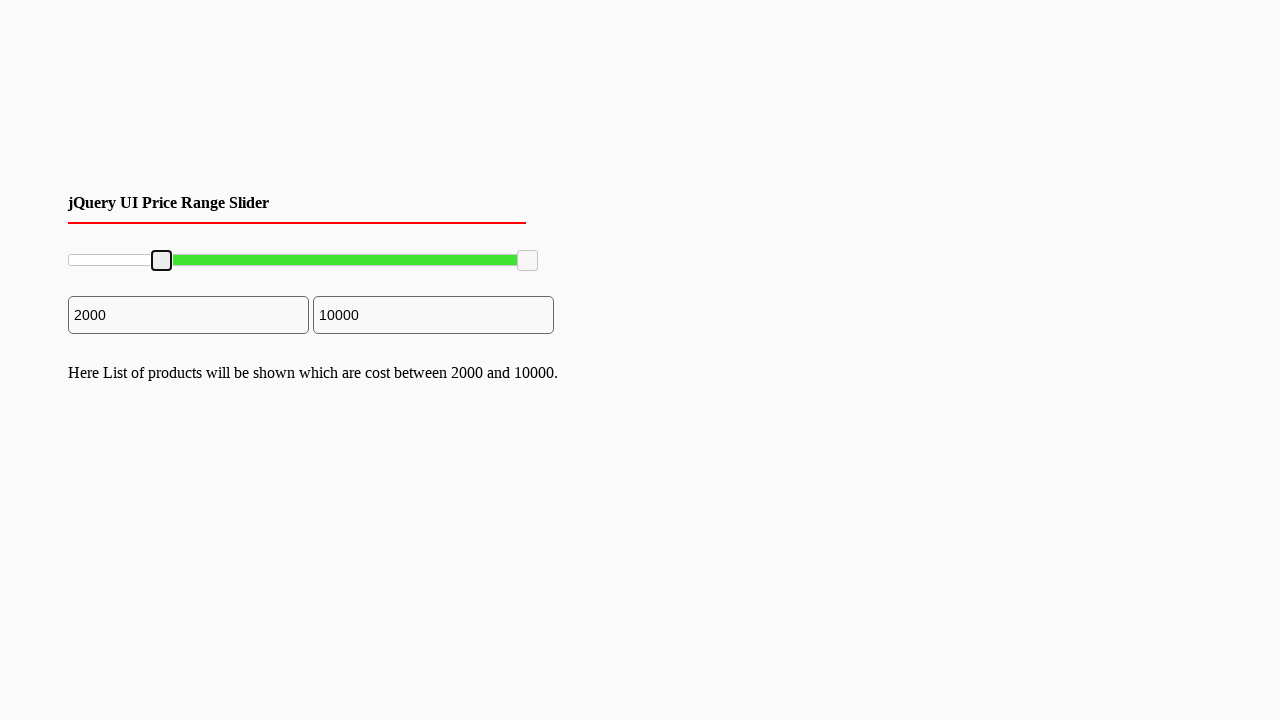

Retrieved bounding box of maximum slider handle
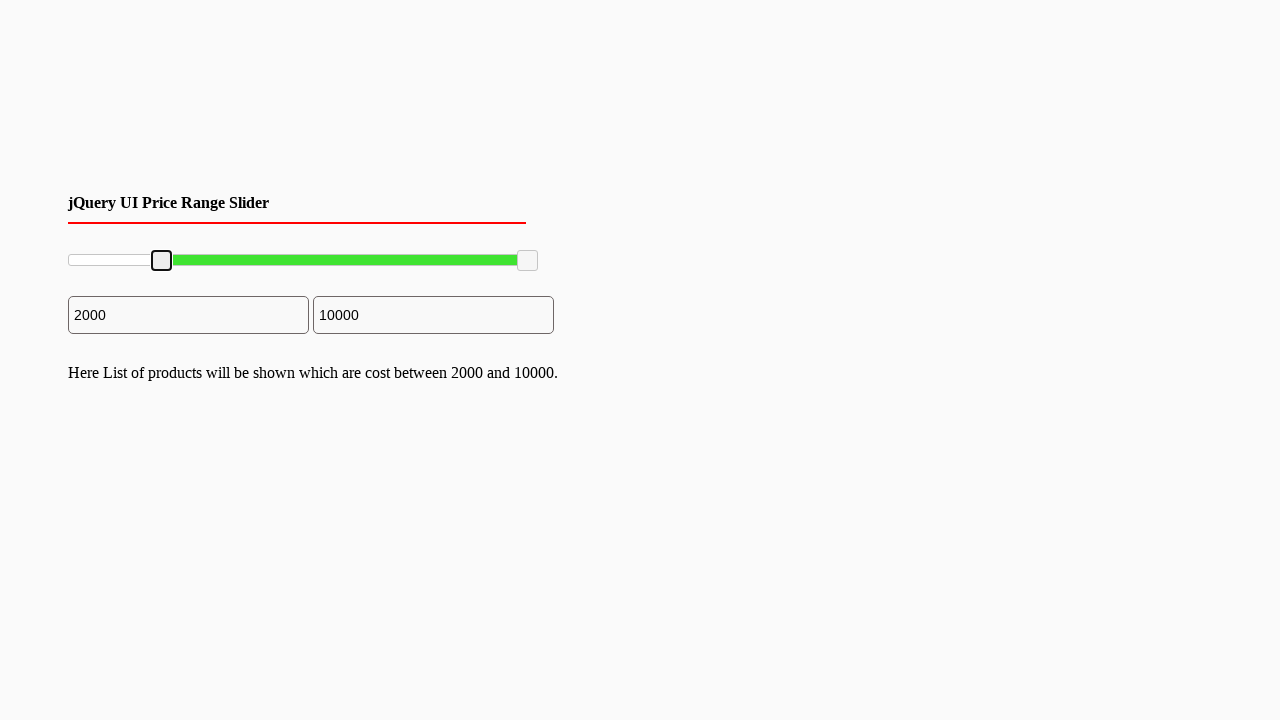

Moved mouse to center of maximum slider handle at (528, 261)
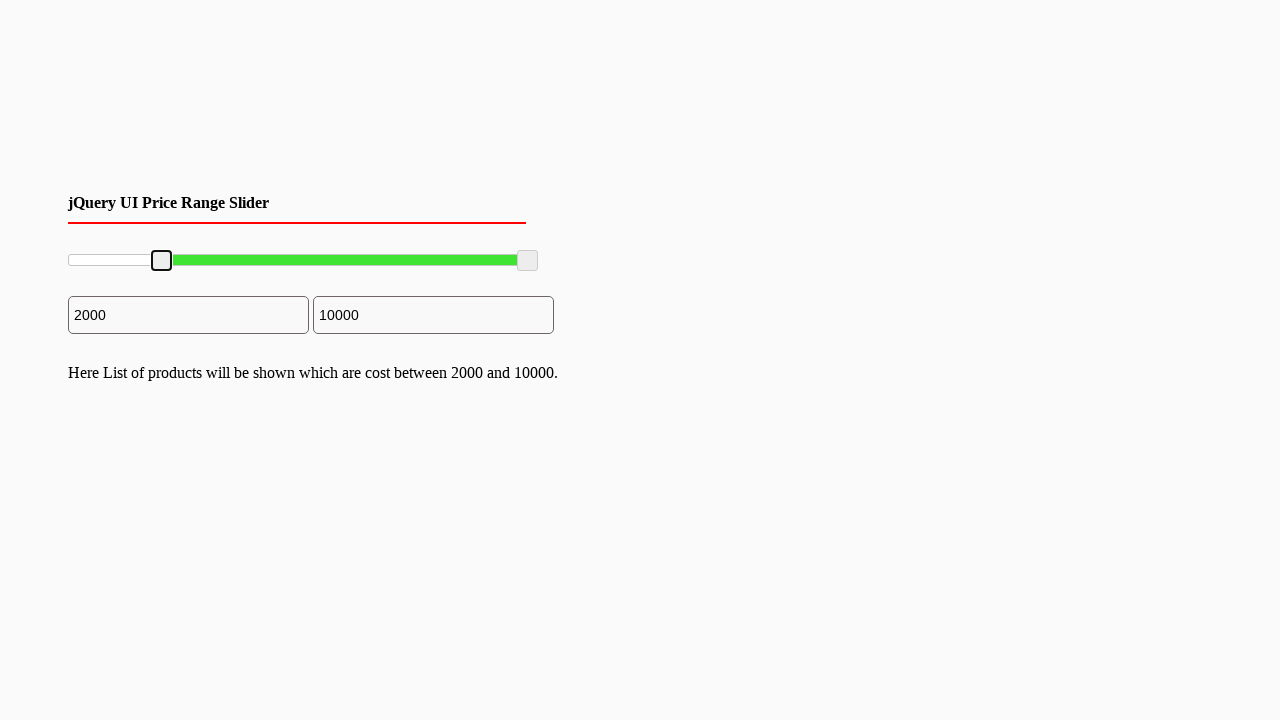

Pressed mouse button down on maximum slider handle at (528, 261)
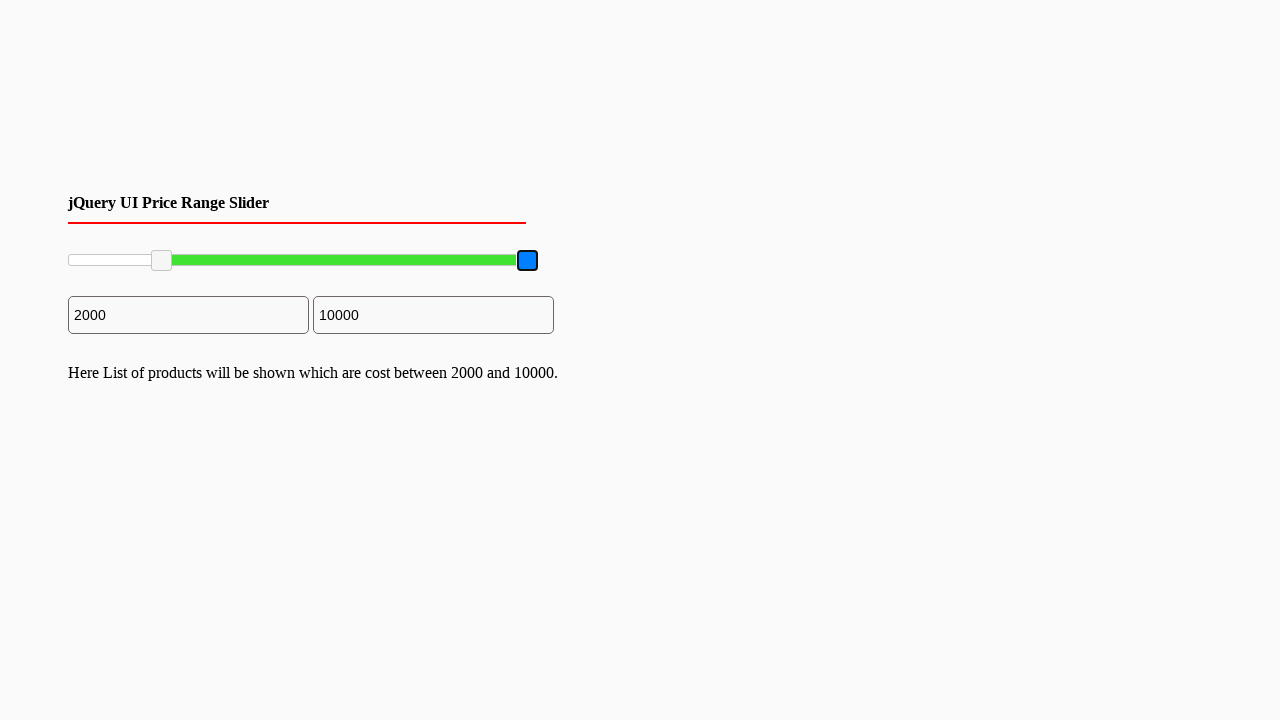

Dragged maximum slider 18 pixels to the left at (510, 261)
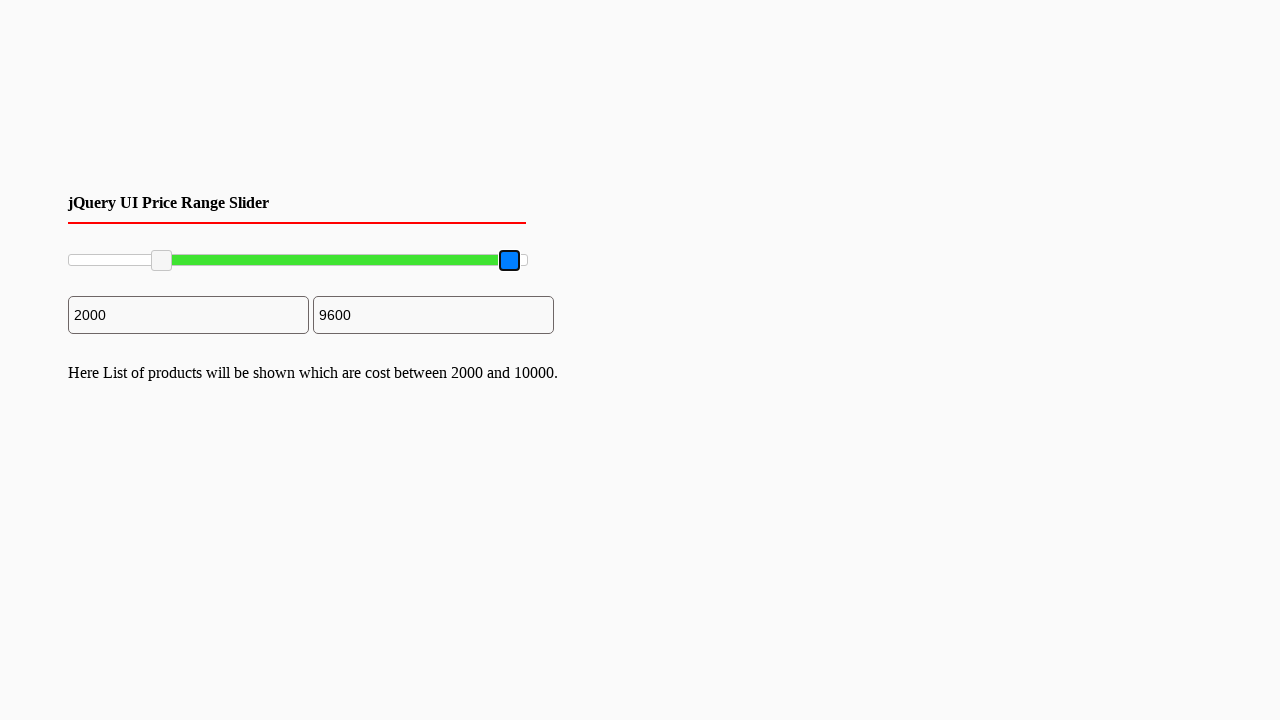

Released mouse button to complete maximum slider drag at (510, 261)
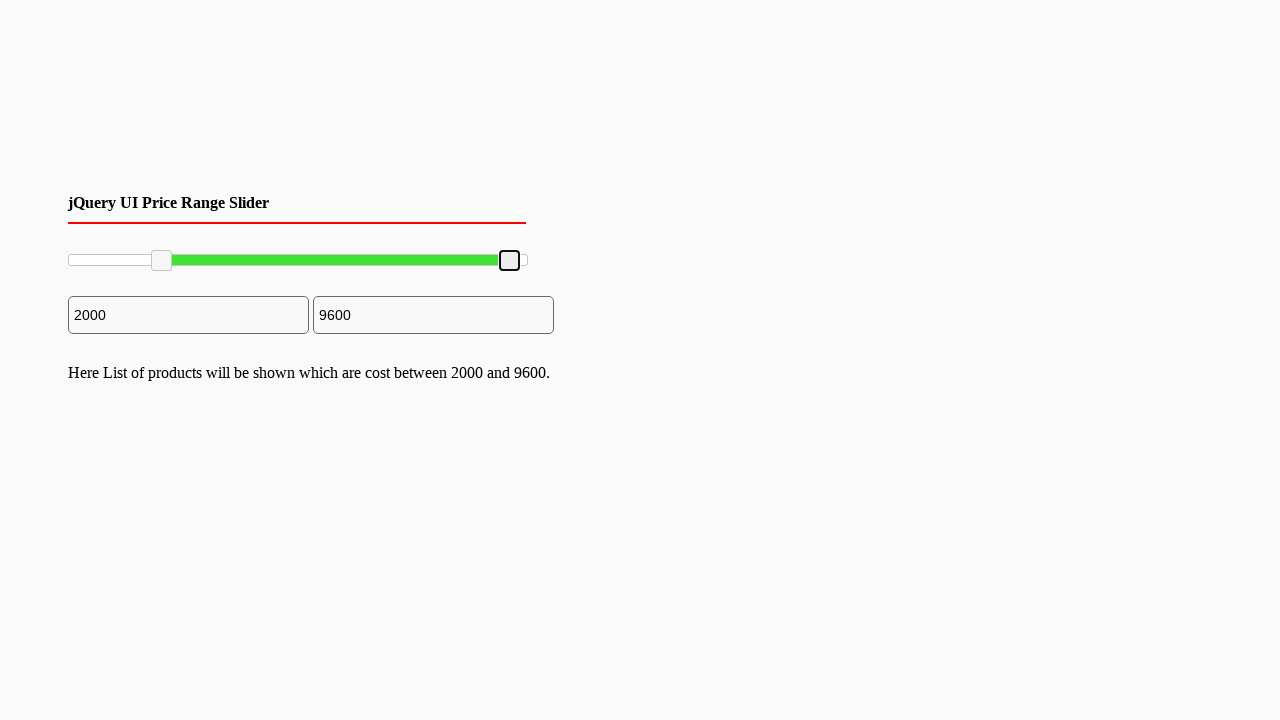

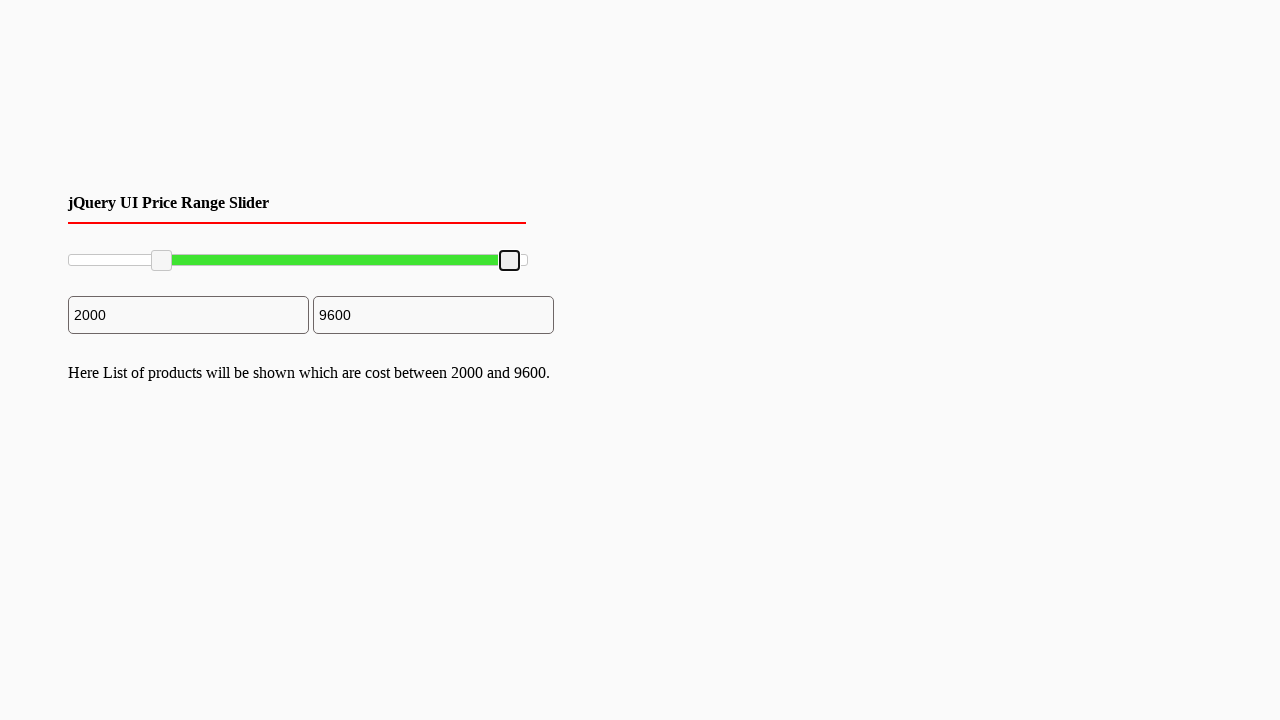